Tests filtering to display only active (incomplete) todo items

Starting URL: https://demo.playwright.dev/todomvc

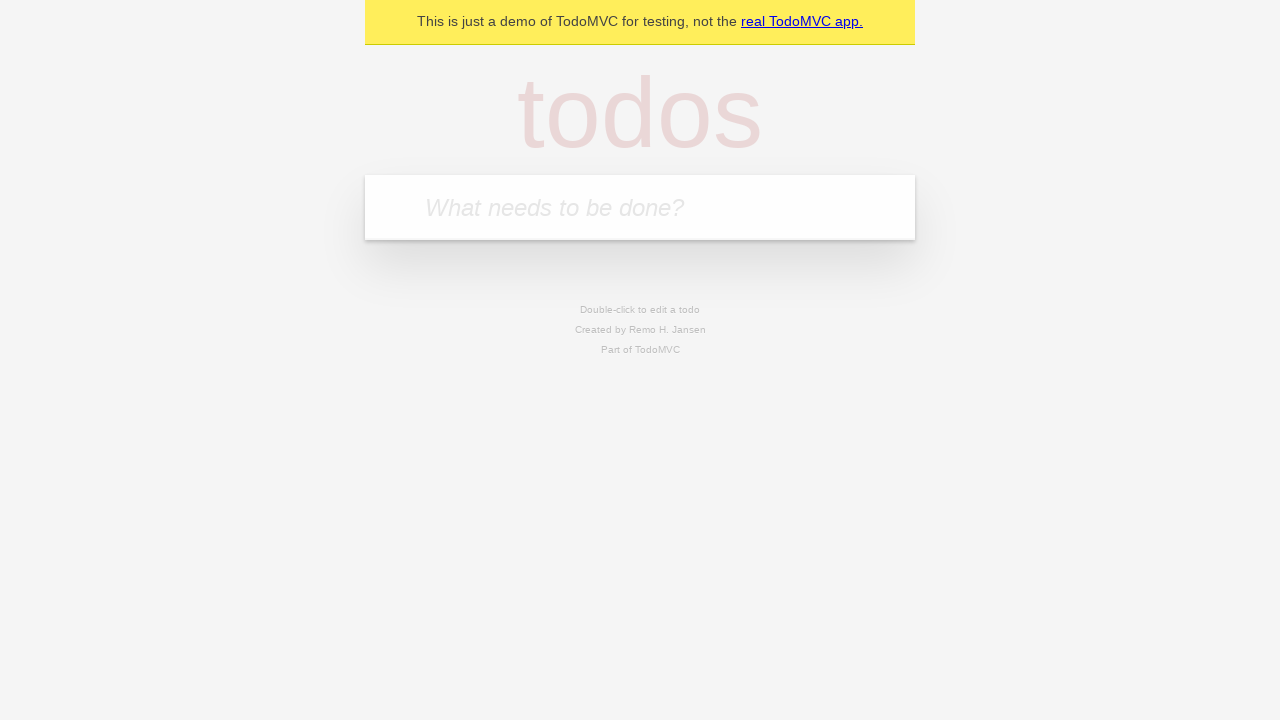

Filled todo input with 'buy some cheese' on internal:attr=[placeholder="What needs to be done?"i]
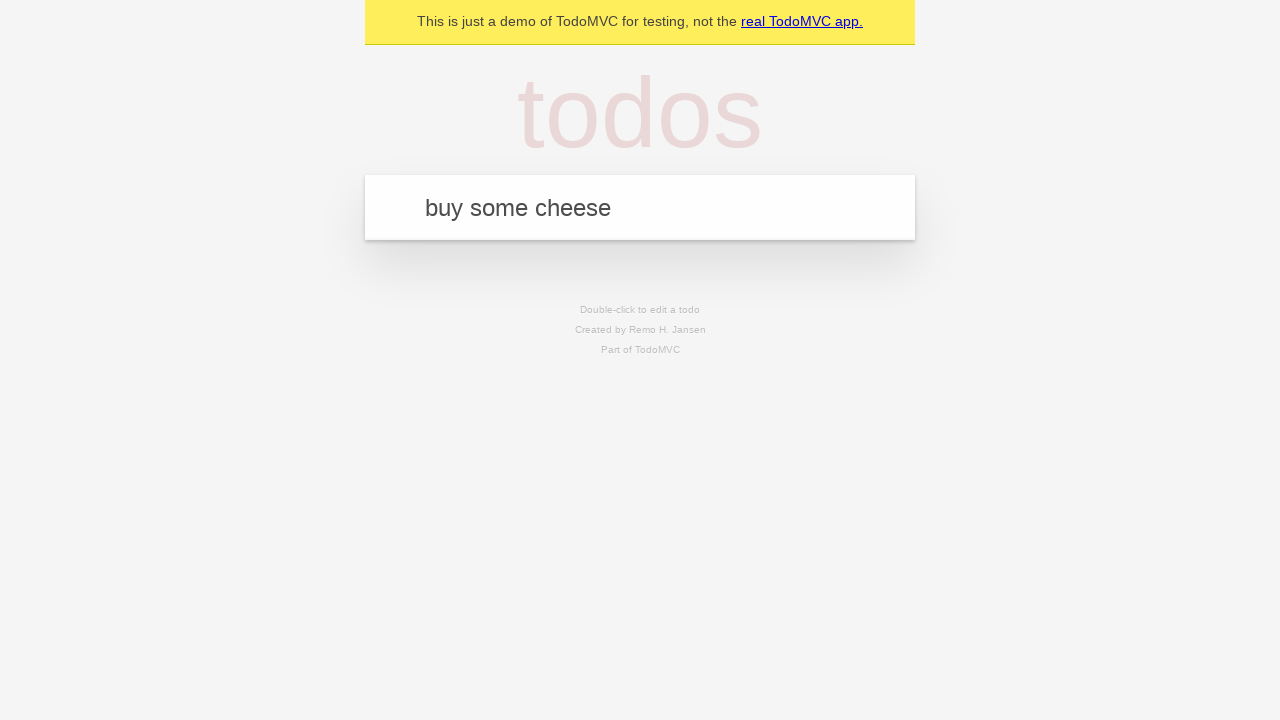

Pressed Enter to add first todo item on internal:attr=[placeholder="What needs to be done?"i]
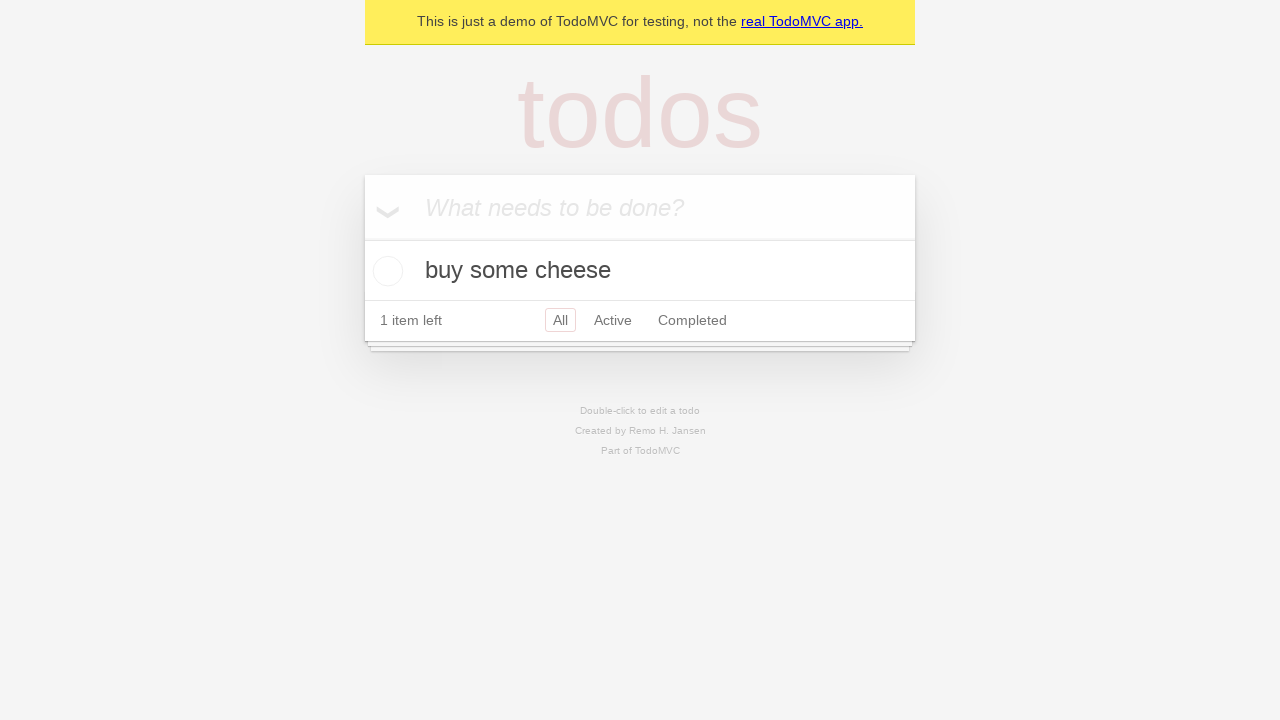

Filled todo input with 'feed the cat' on internal:attr=[placeholder="What needs to be done?"i]
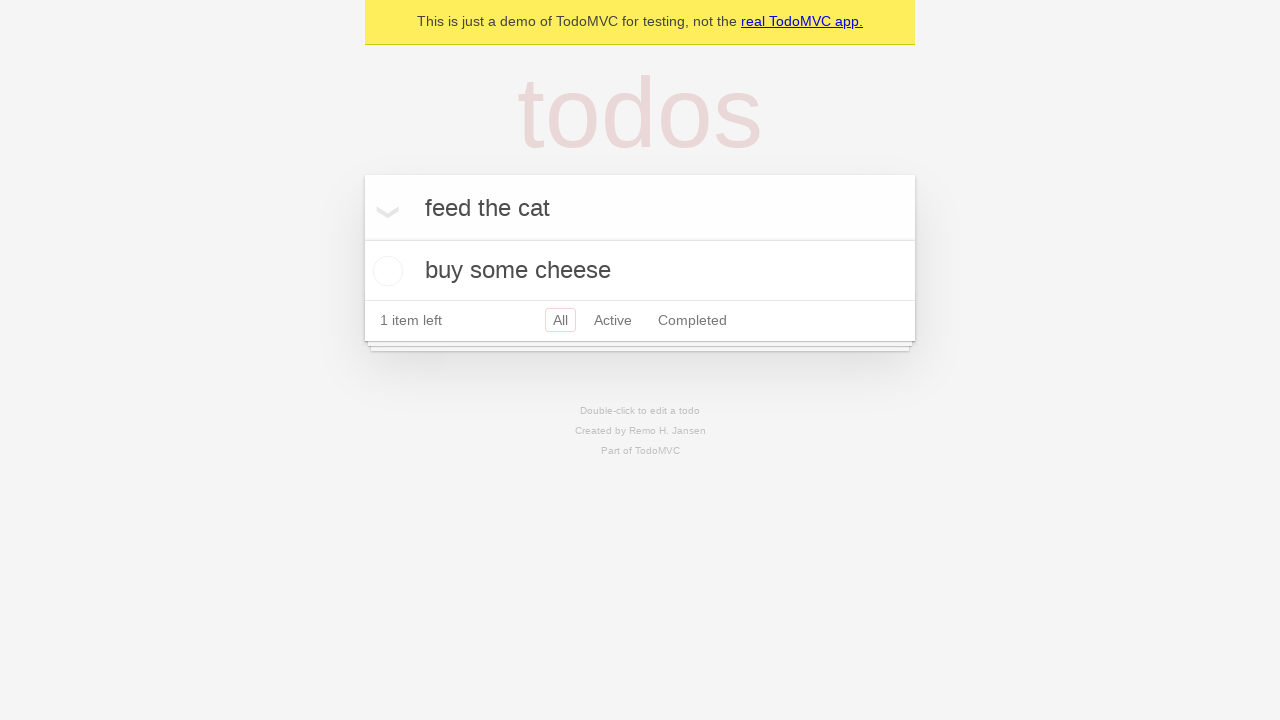

Pressed Enter to add second todo item on internal:attr=[placeholder="What needs to be done?"i]
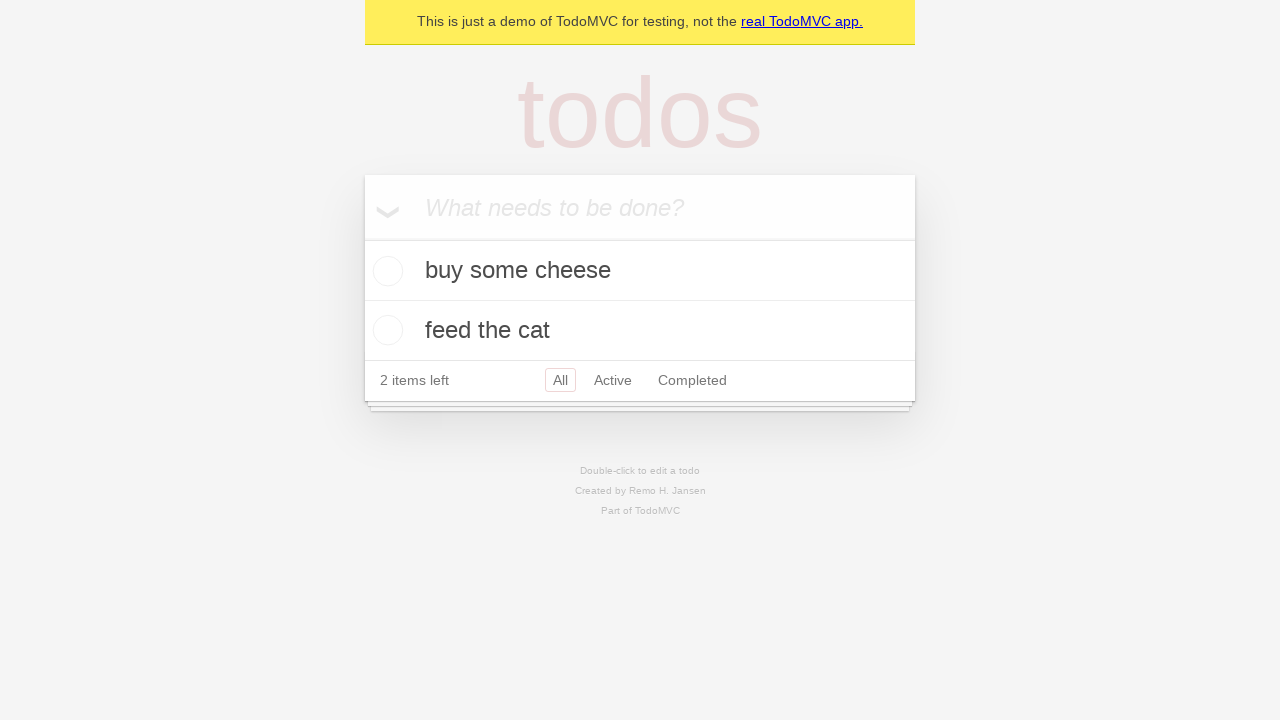

Filled todo input with 'book a doctors appointment' on internal:attr=[placeholder="What needs to be done?"i]
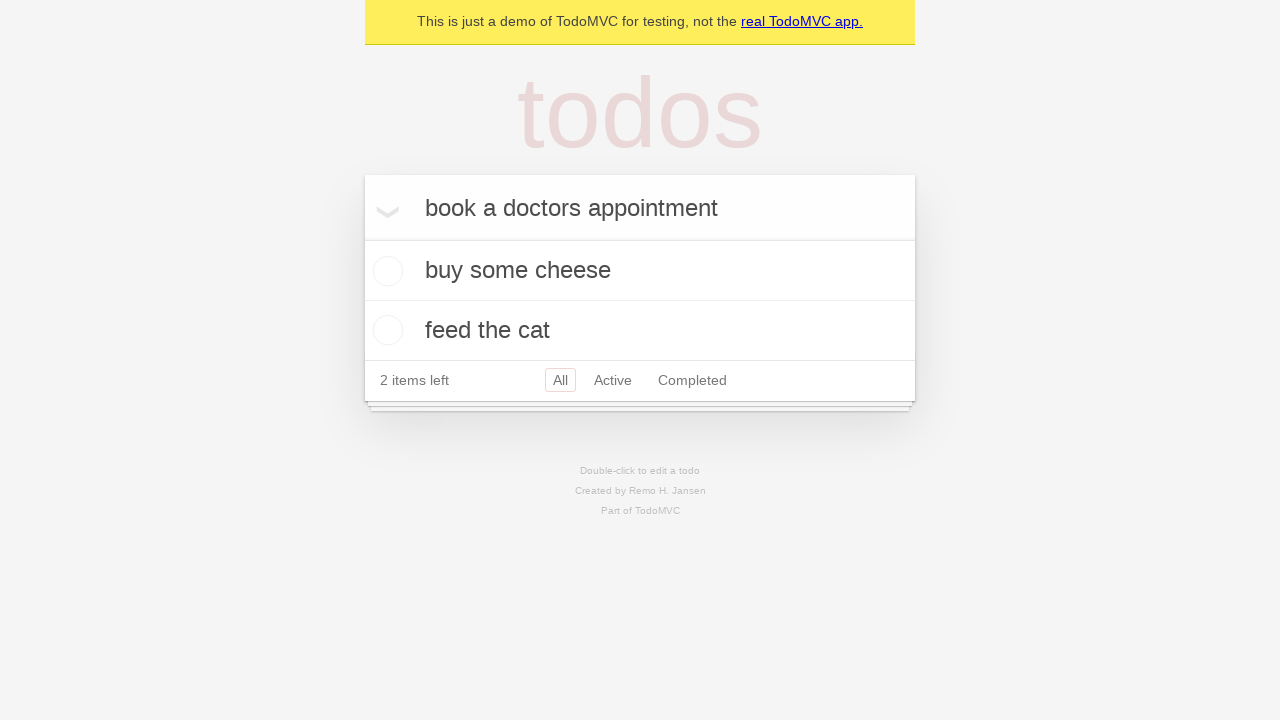

Pressed Enter to add third todo item on internal:attr=[placeholder="What needs to be done?"i]
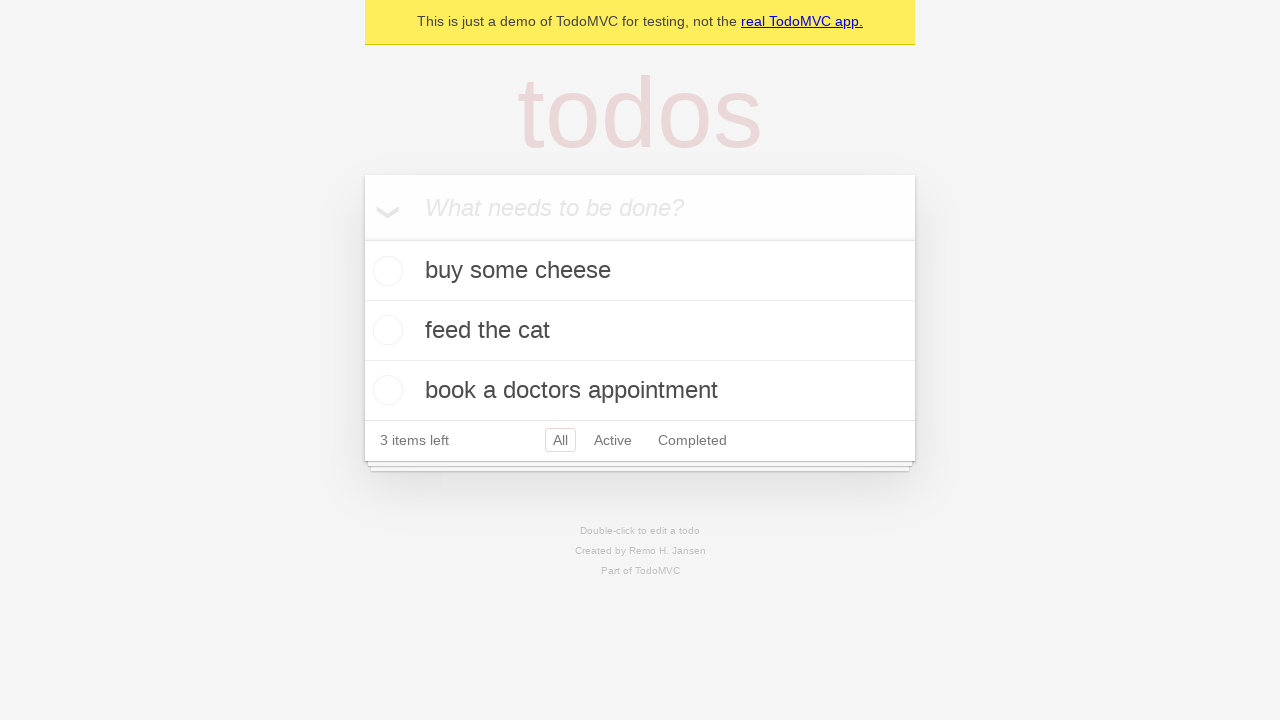

Checked second todo item to mark it as complete at (385, 330) on internal:testid=[data-testid="todo-item"s] >> nth=1 >> internal:role=checkbox
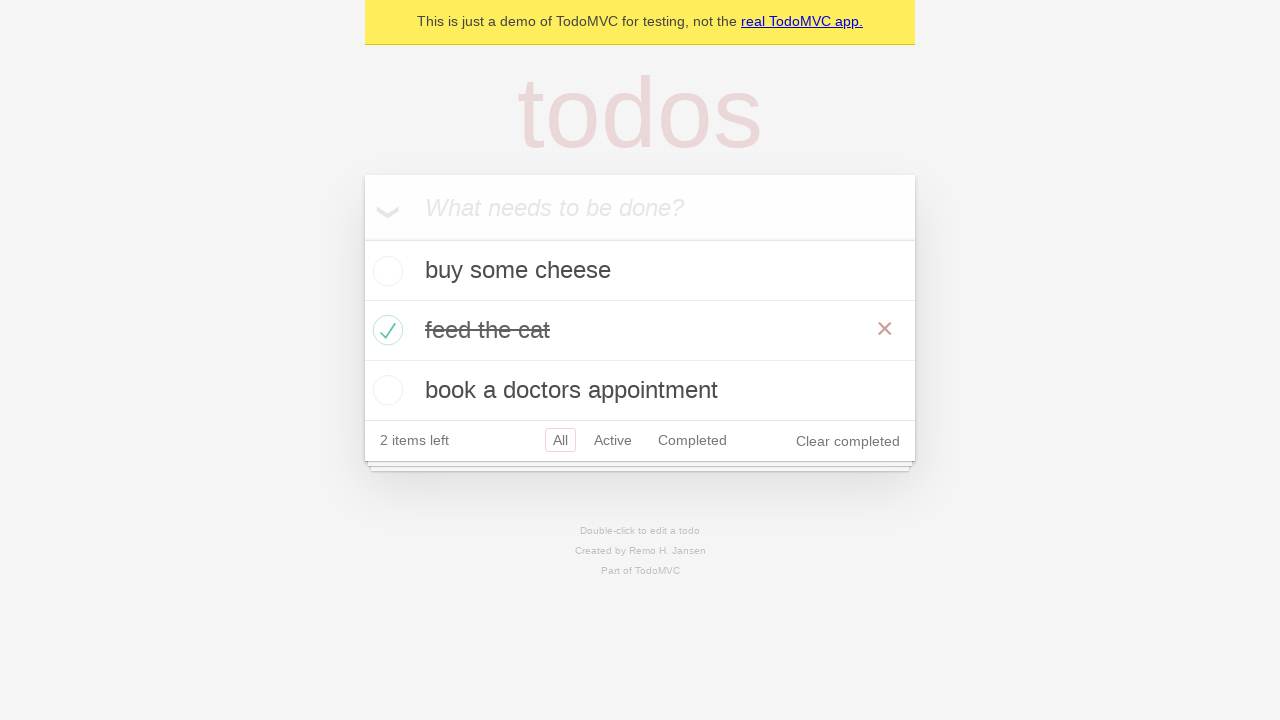

Clicked Active filter to display only incomplete todo items at (613, 440) on internal:role=link[name="Active"i]
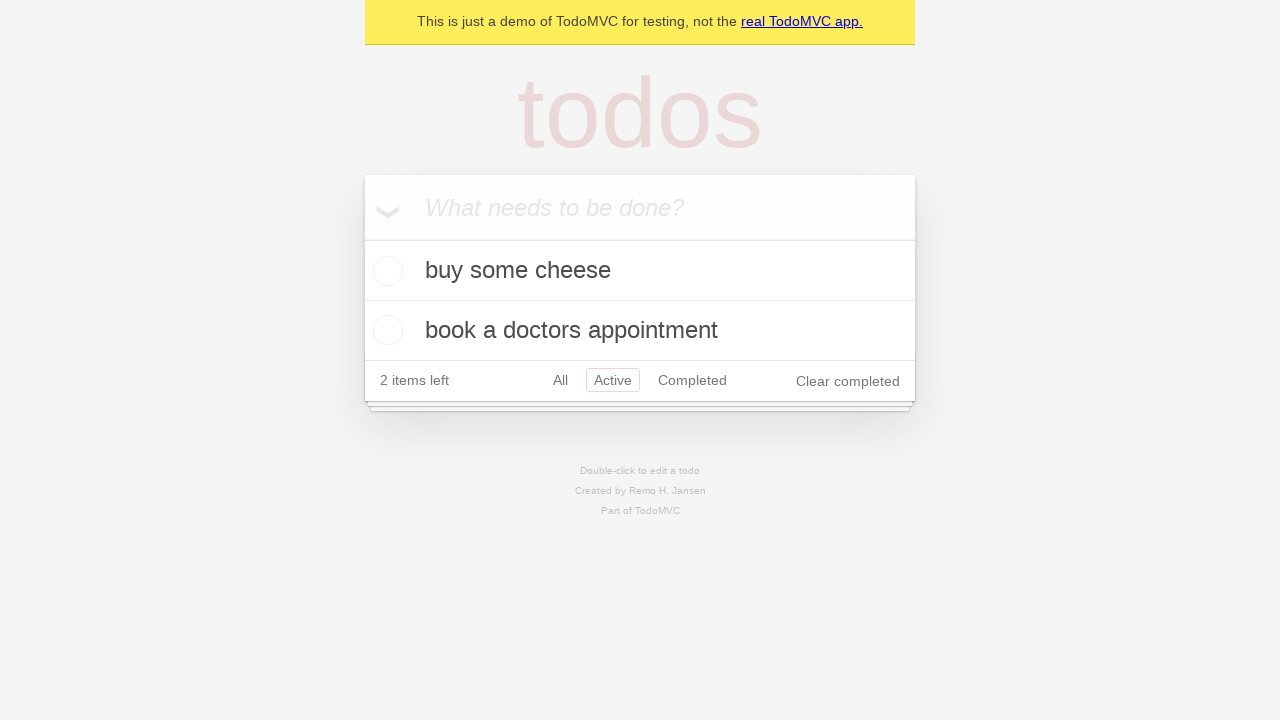

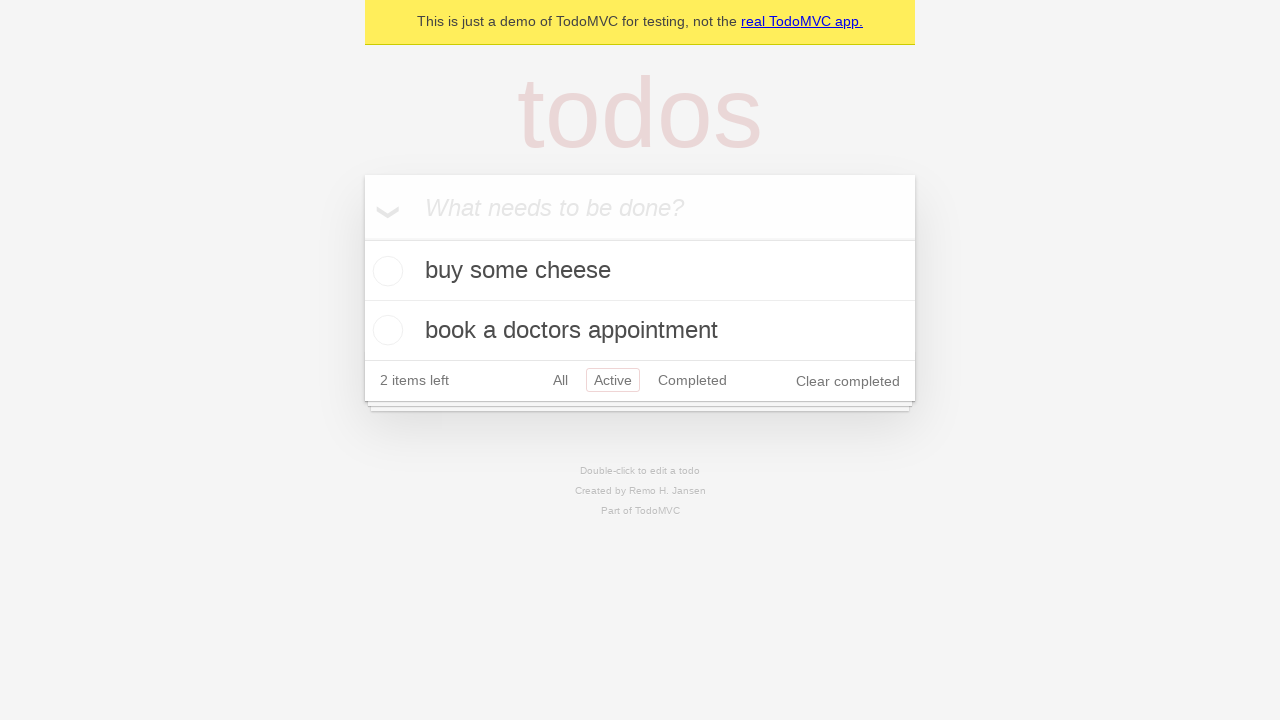